Tests a math challenge form by extracting a value from an element's attribute, calculating the answer using a mathematical formula, filling in the result, selecting radio/checkbox options, and submitting the form.

Starting URL: http://suninjuly.github.io/get_attribute.html

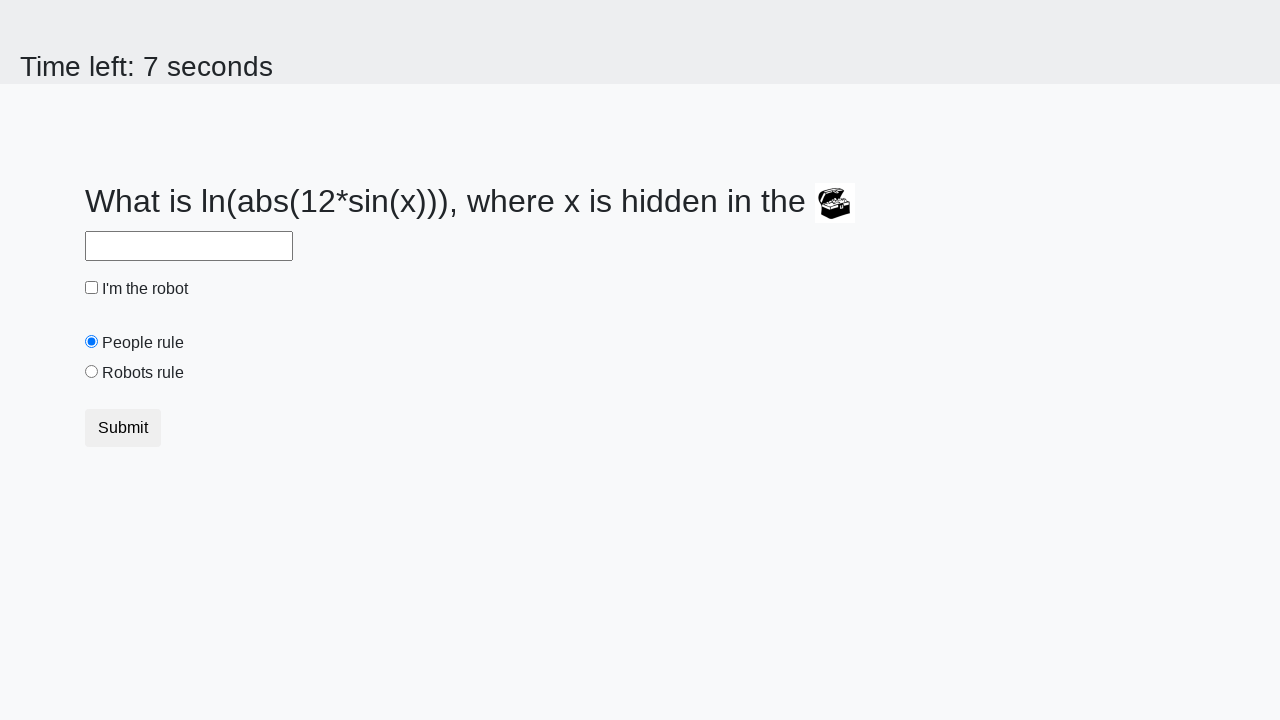

Located treasure element by ID
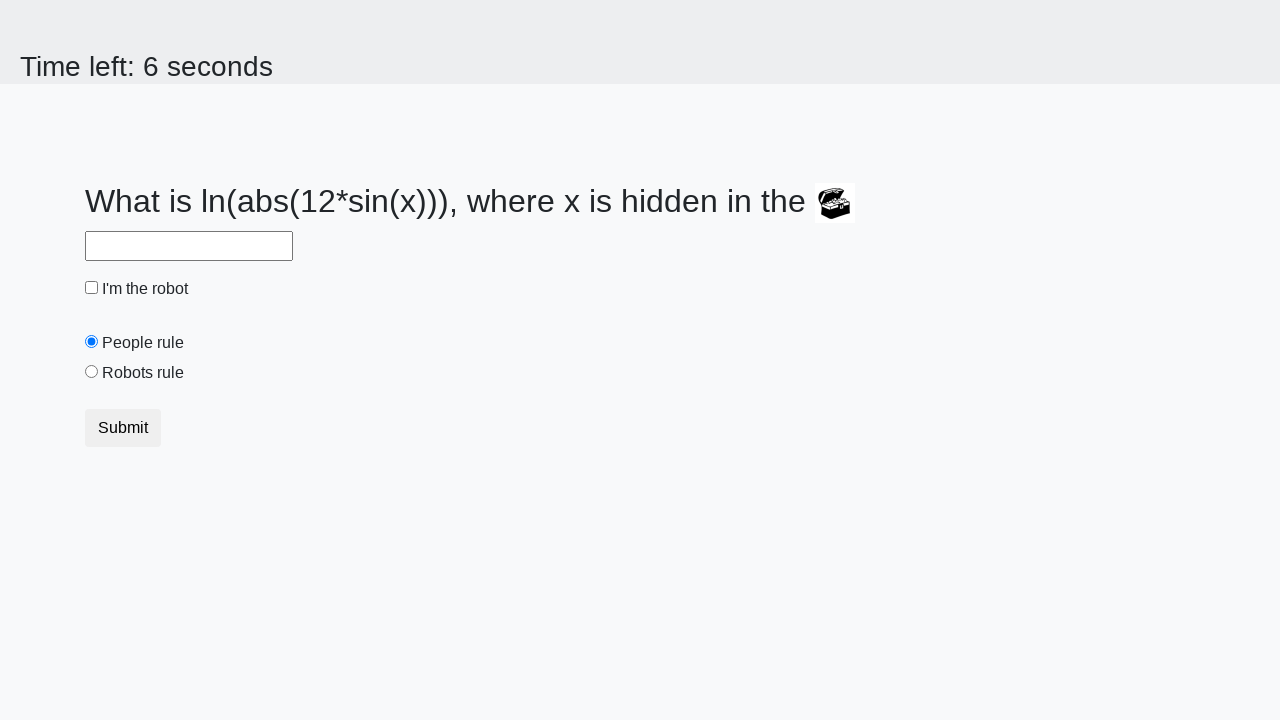

Extracted valuex attribute from treasure element
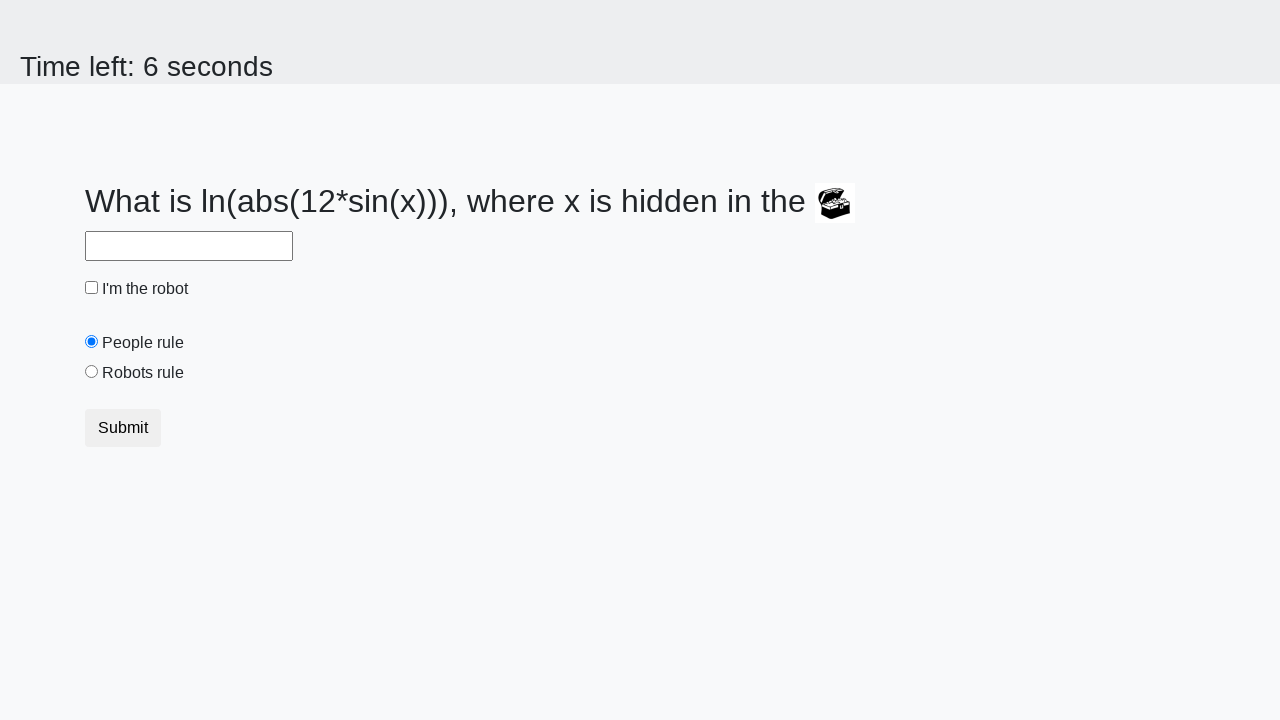

Calculated answer using mathematical formula: log(abs(12 * sin(x)))
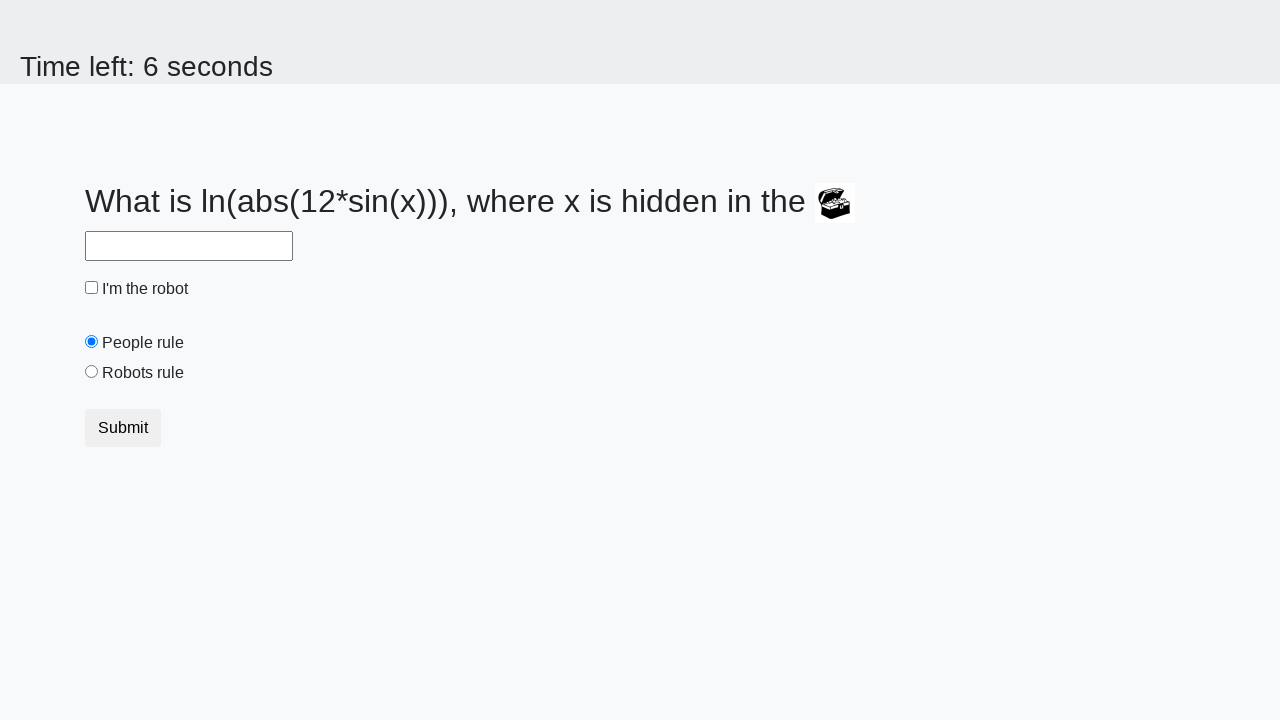

Filled answer field with calculated value on #answer
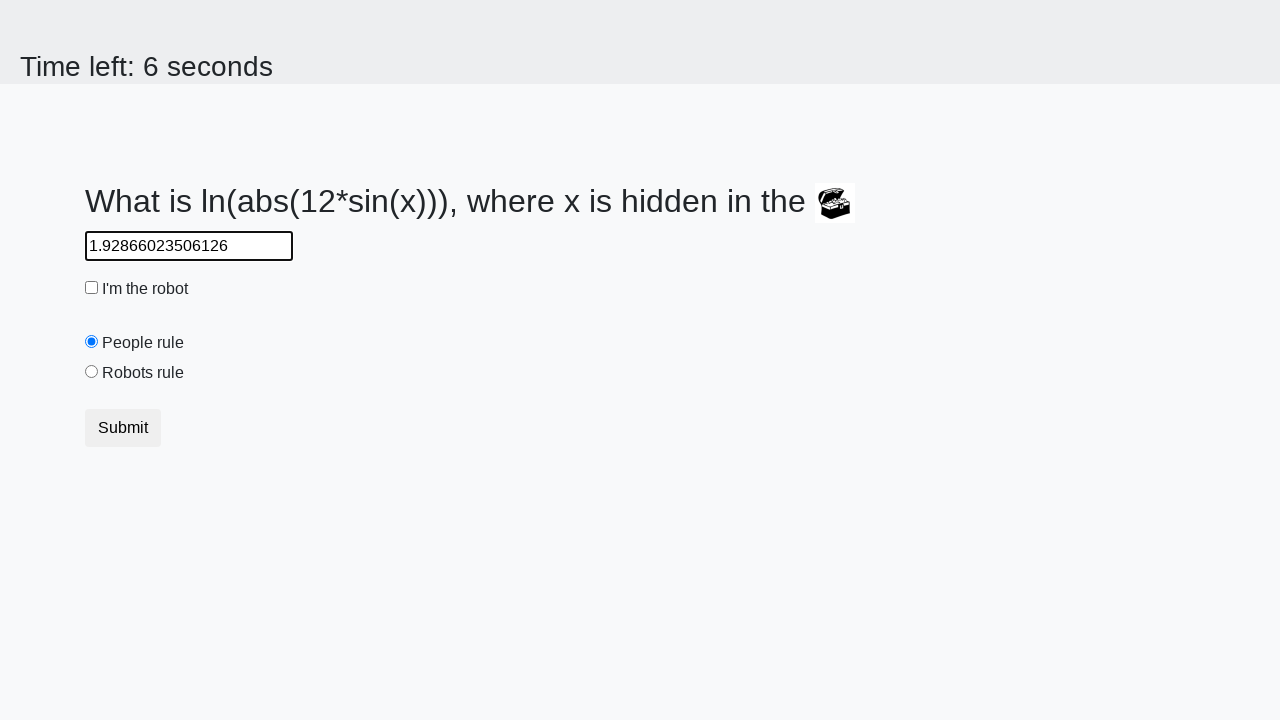

Selected 'robots' radio button option at (92, 372) on [value='robots']
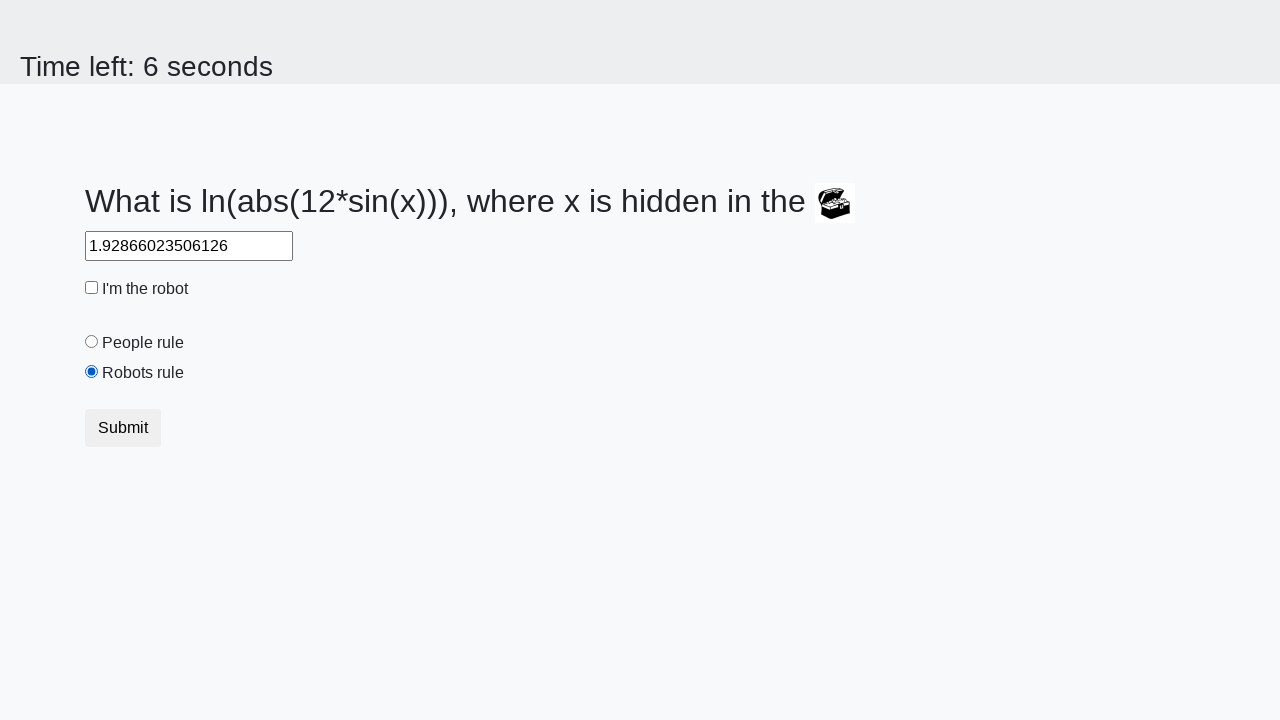

Checked robot checkbox at (92, 288) on #robotCheckbox
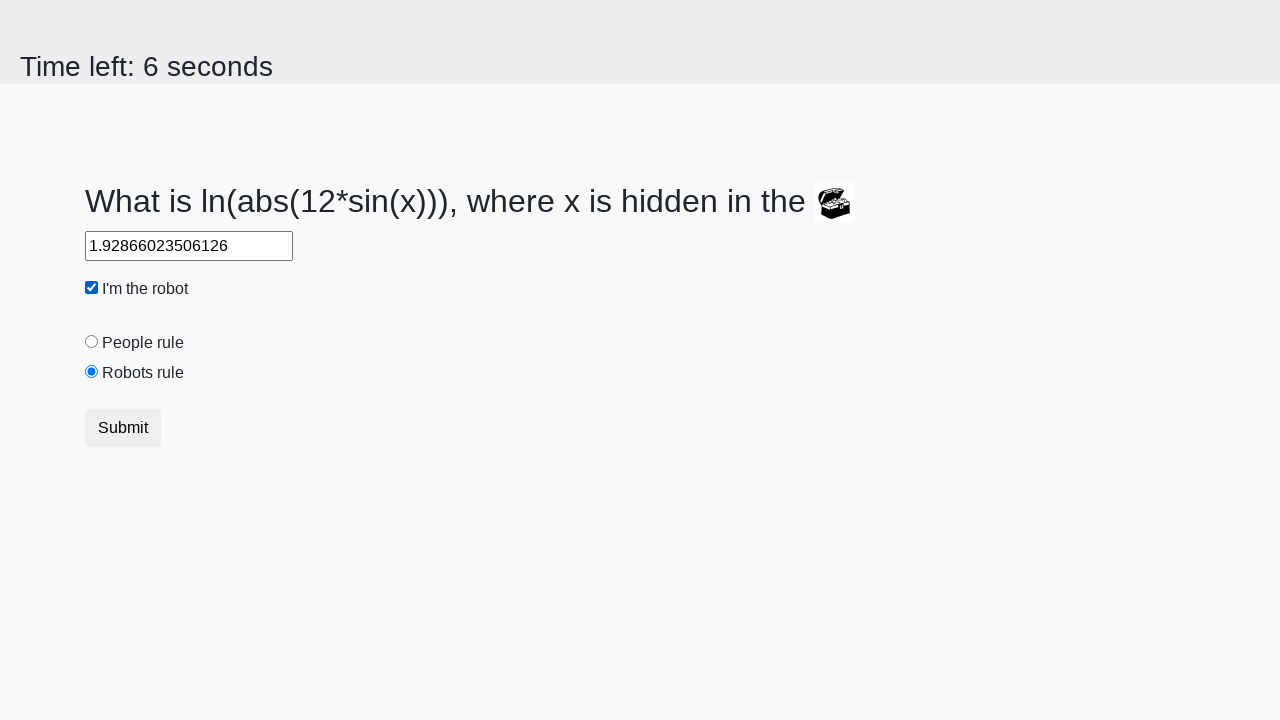

Clicked submit button to complete form at (123, 428) on button
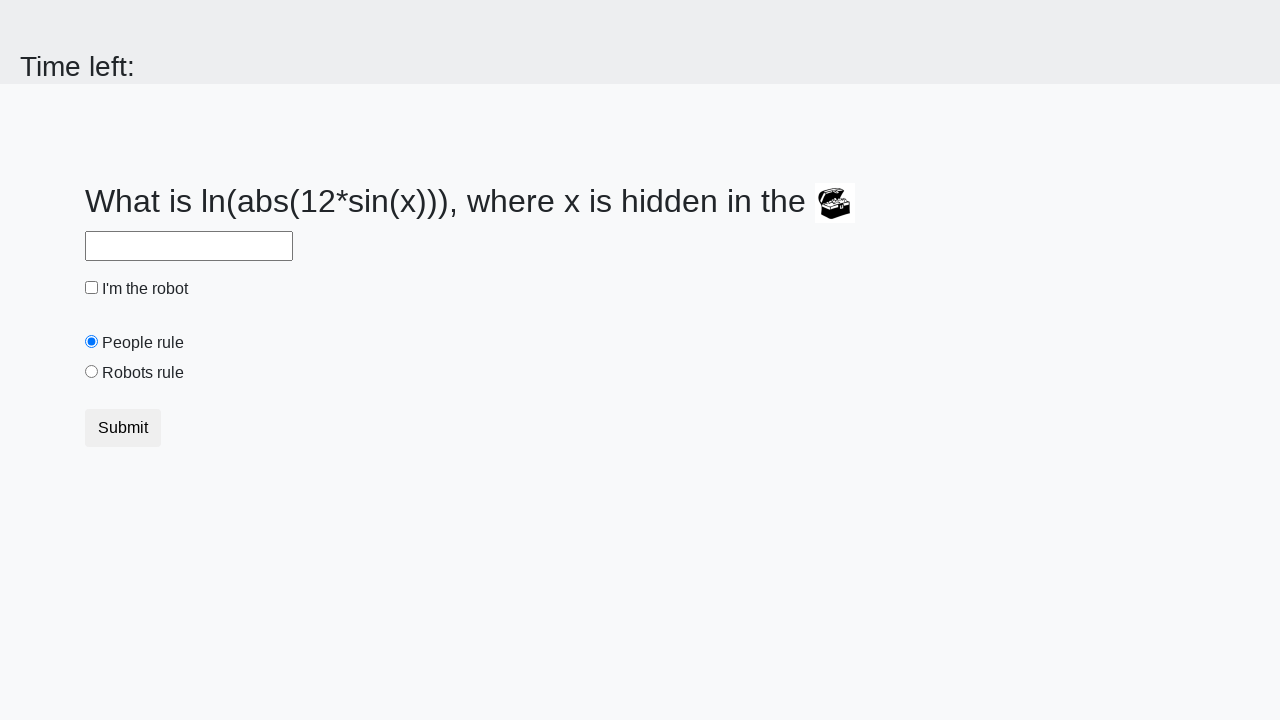

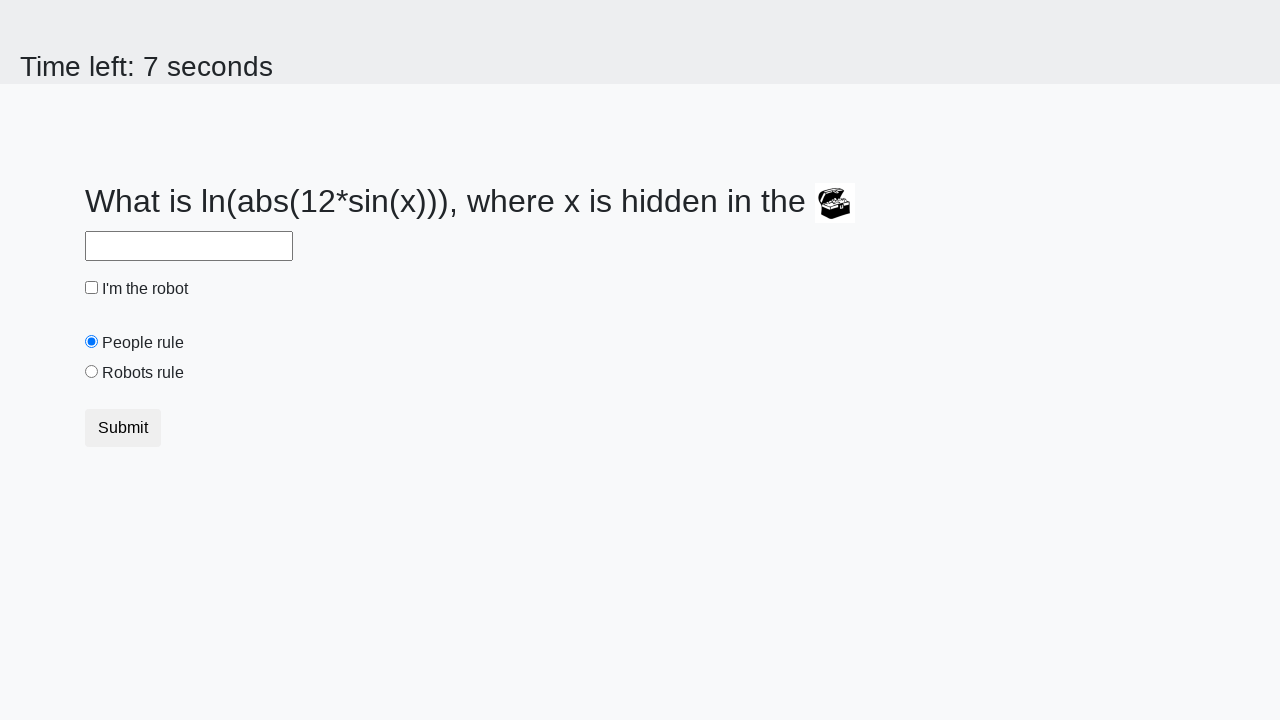